Clicks on the specialists button in navbar and verifies navigation to specialists page

Starting URL: https://famcare.app/

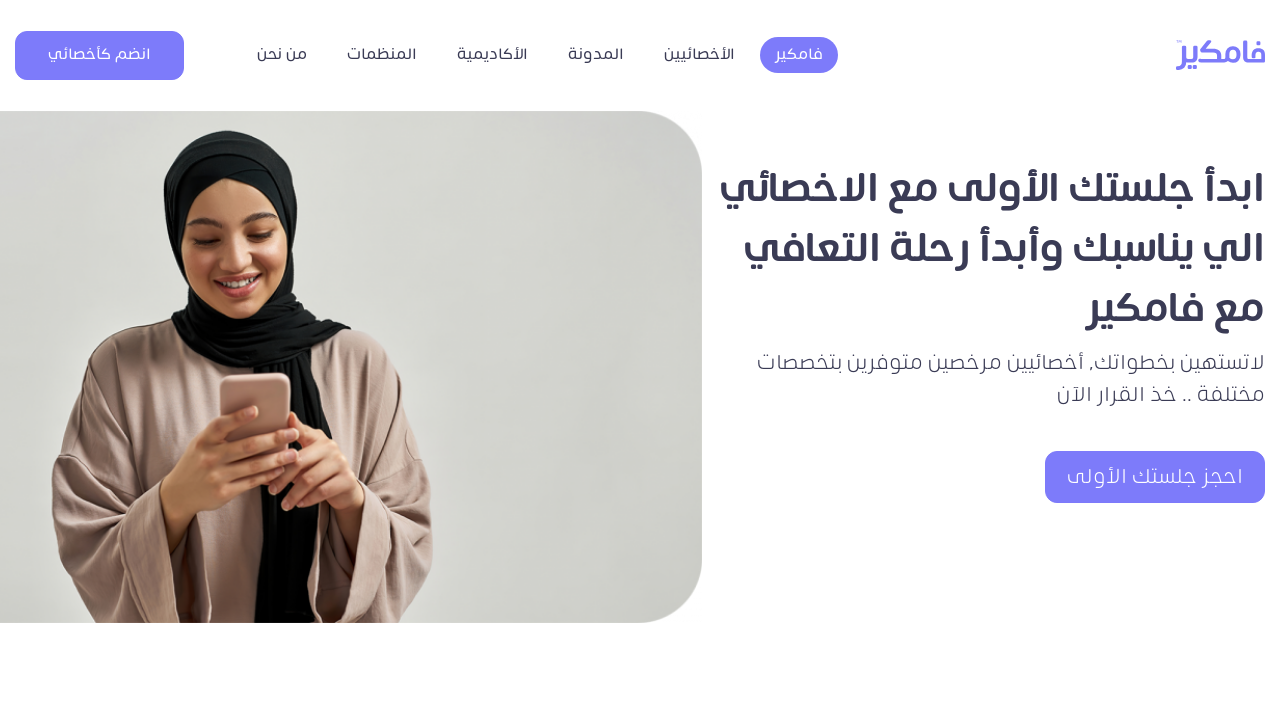

Clicked specialists button in navbar at (700, 55) on xpath=//*[@id='menu-item-1026']/a
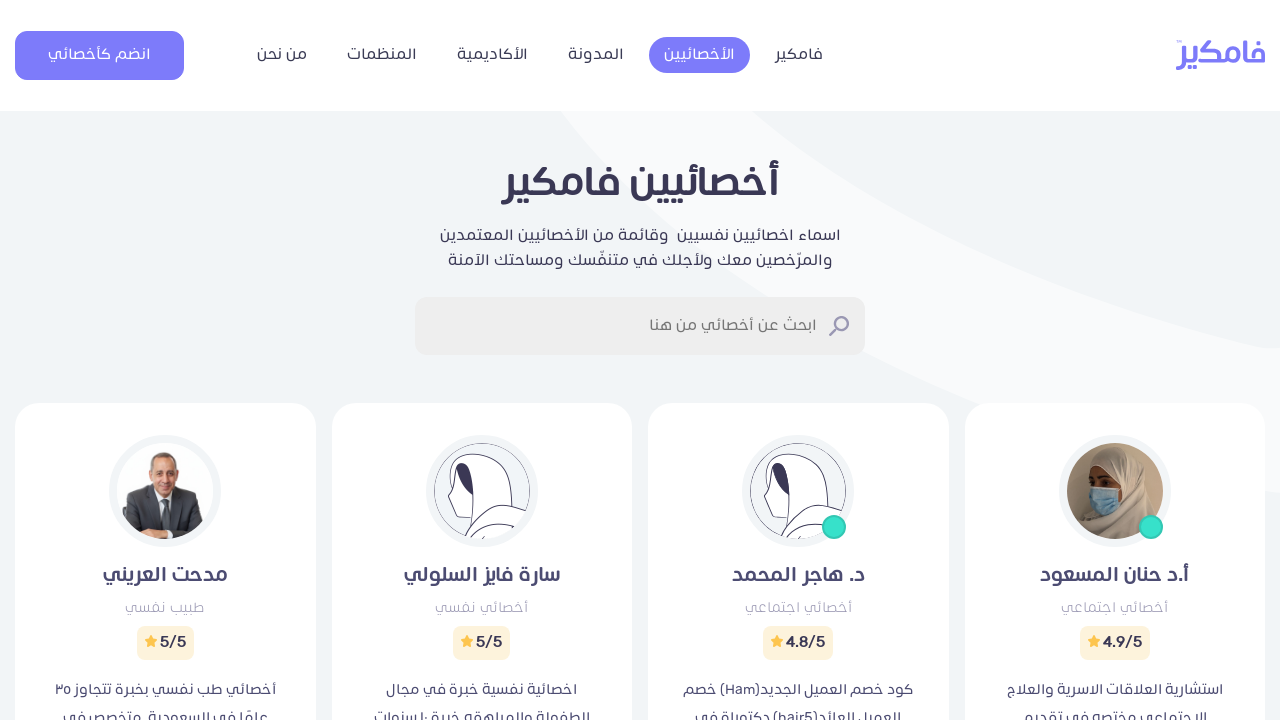

Search bar on specialists page loaded, confirming navigation
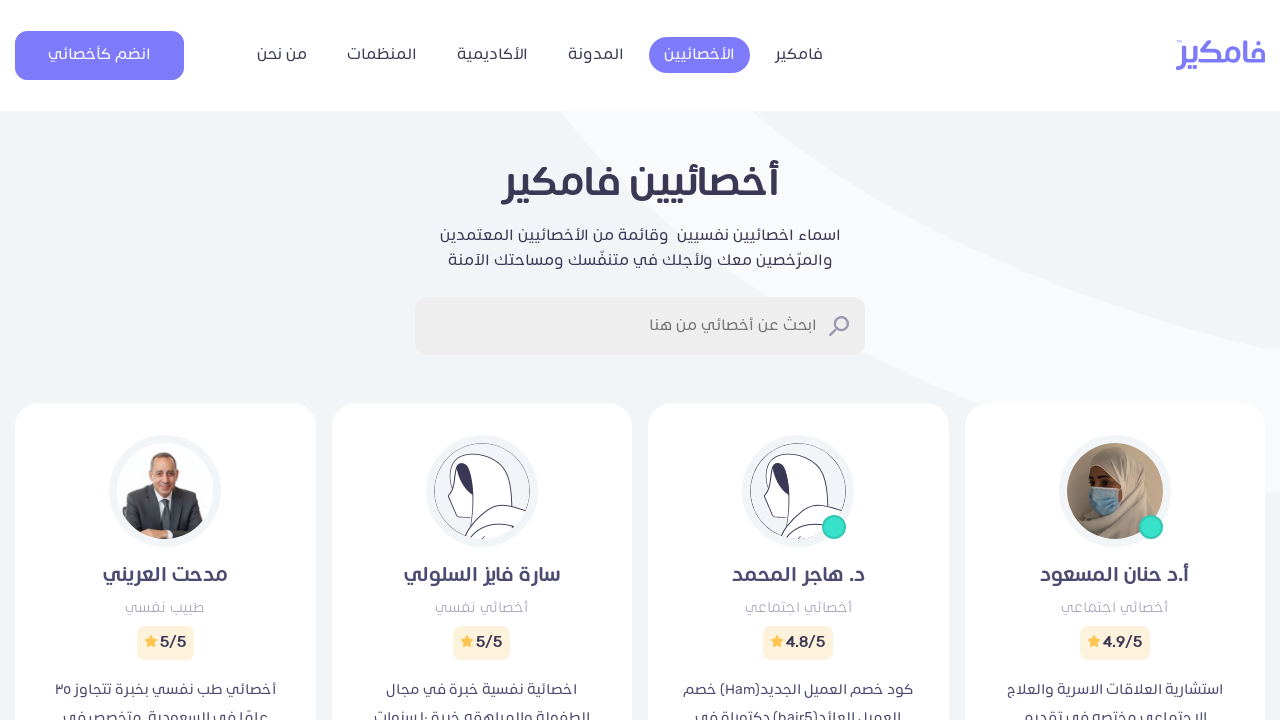

Navigated back to home page
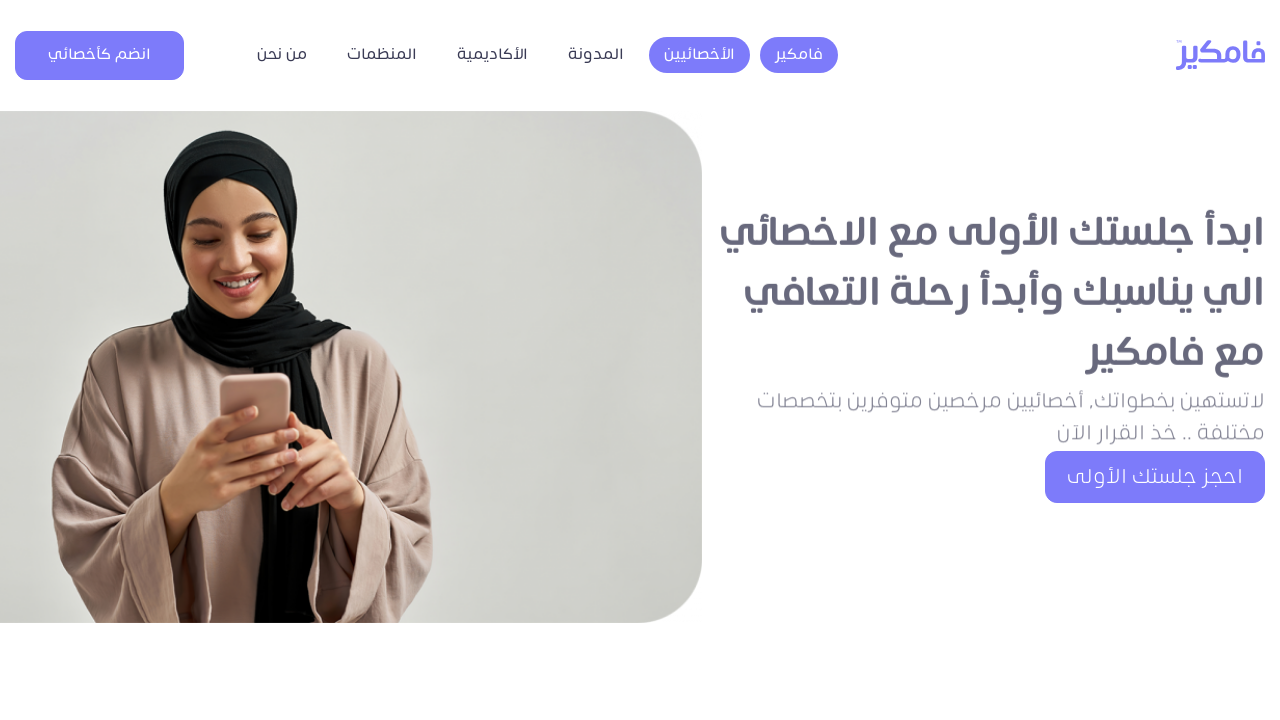

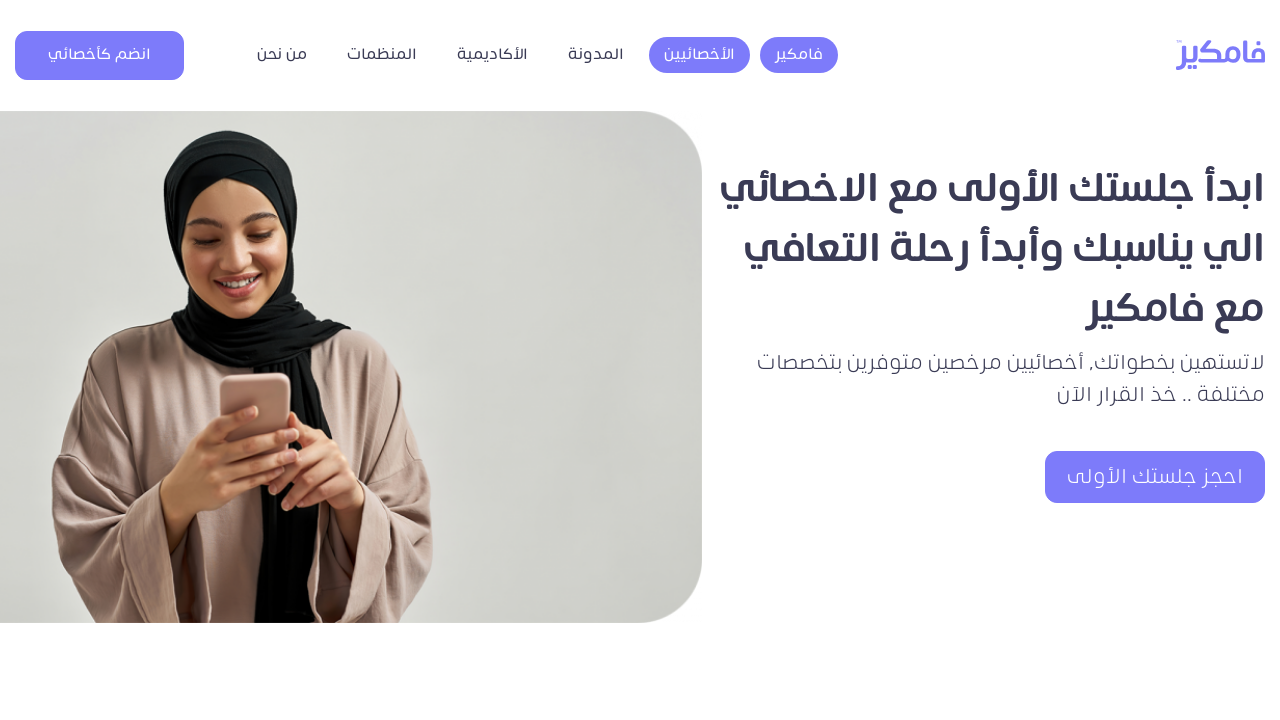